Tests revealing hidden input field by clicking reveal button and verifying the input appears

Starting URL: https://www.selenium.dev/selenium/web/dynamic.html

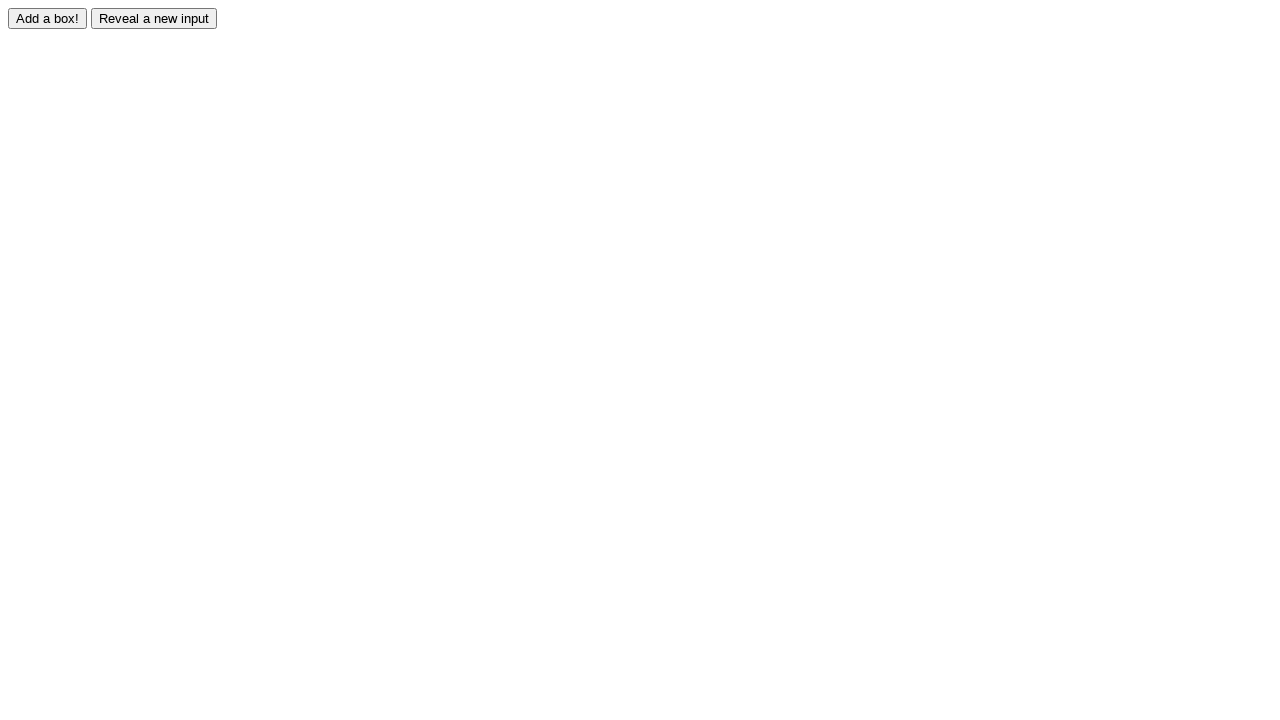

Navigated to dynamic.html test page
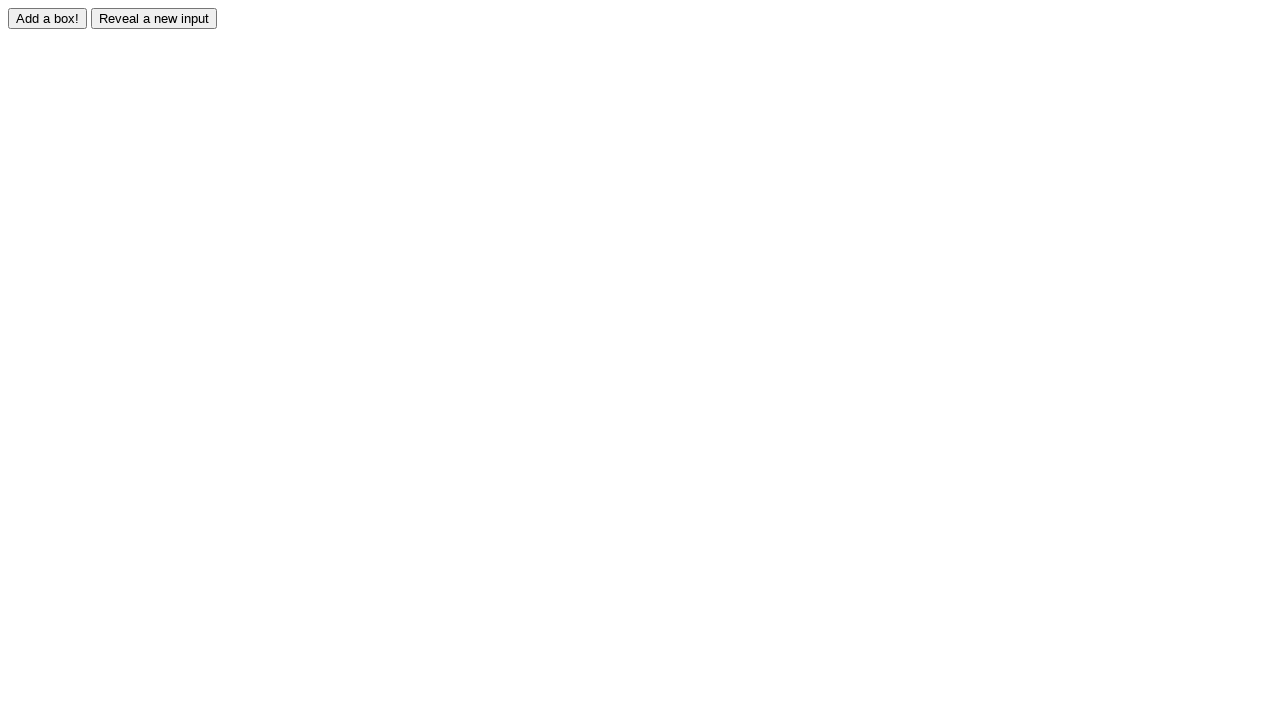

Clicked reveal button to show hidden input field at (154, 18) on #reveal
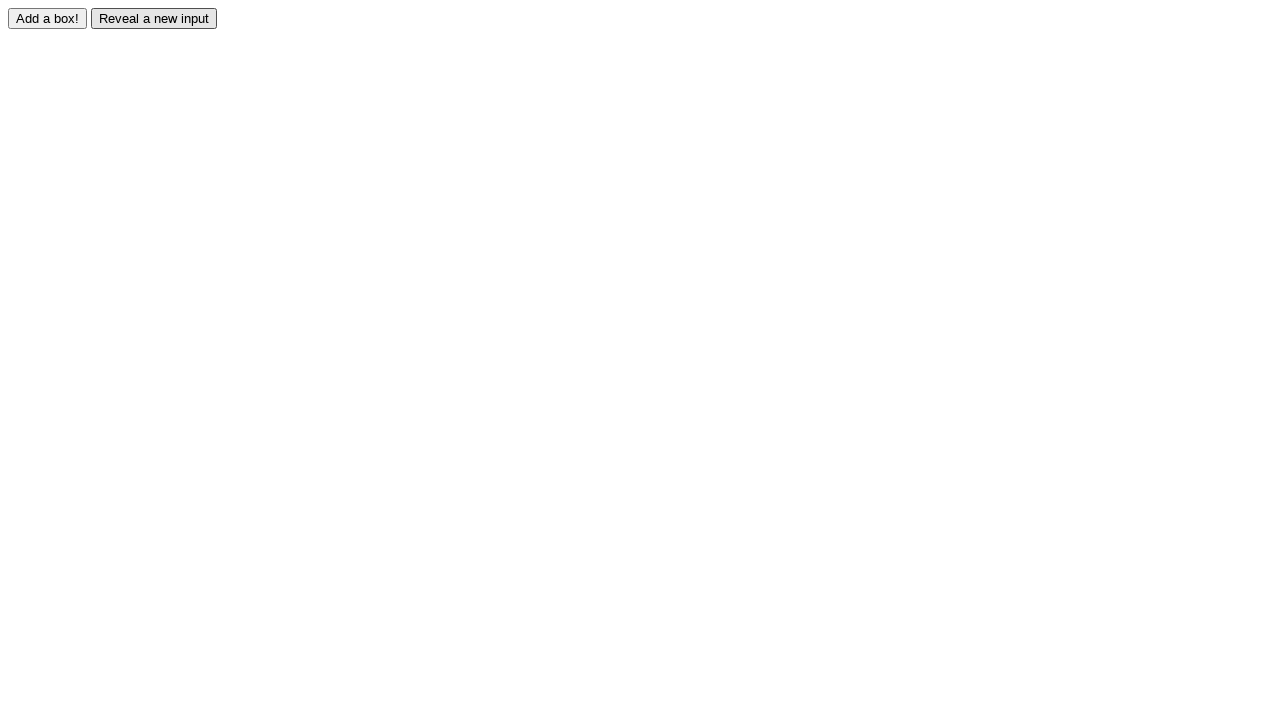

Verified hidden input field is now visible
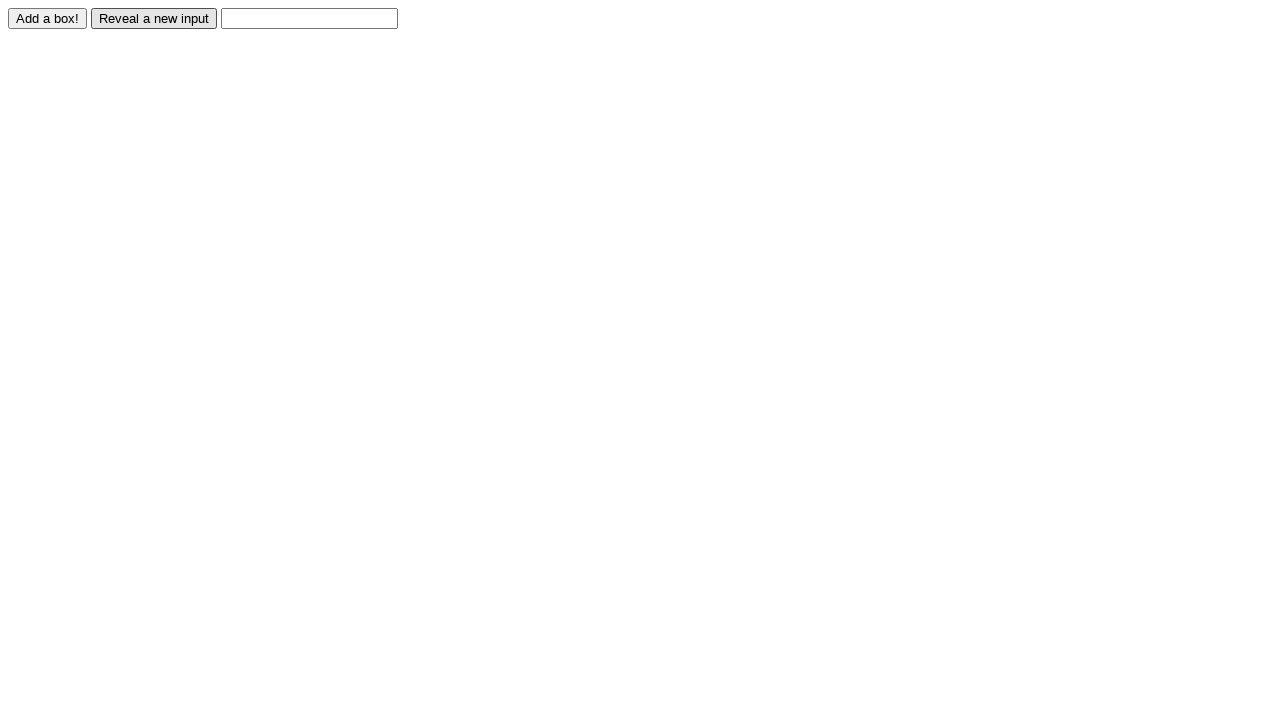

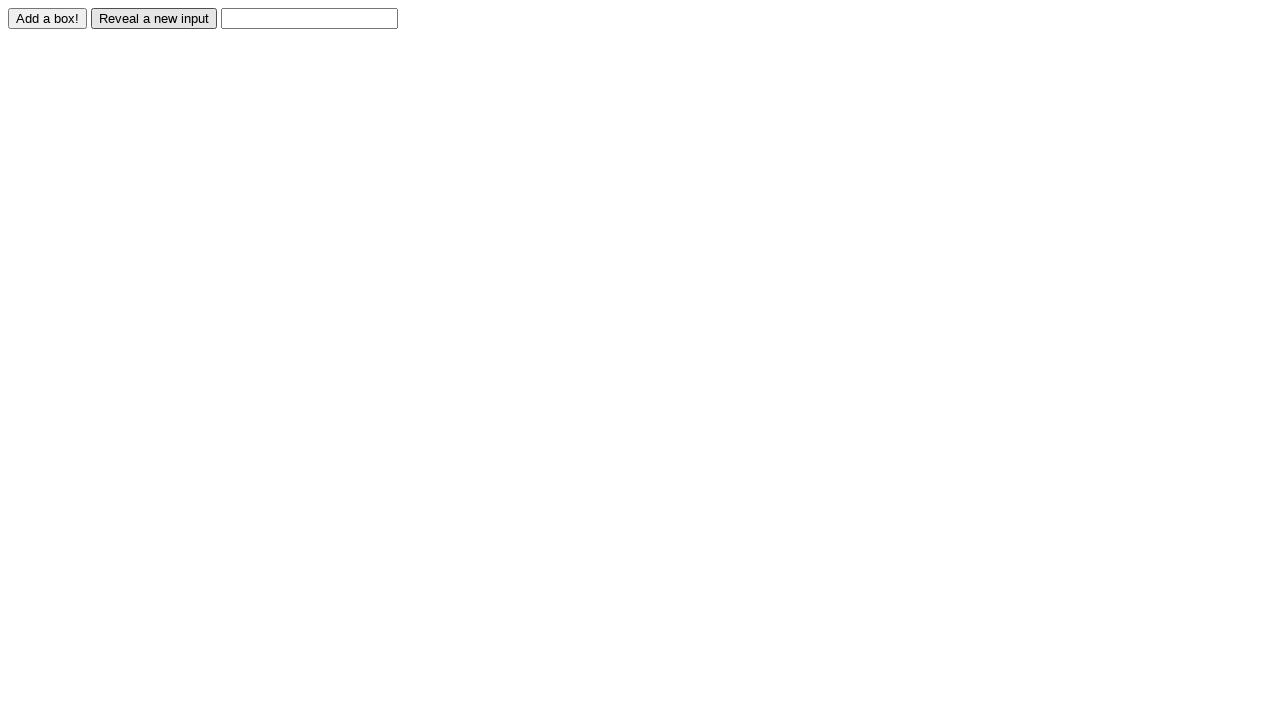